Tests the expandability of the left sidebar navigation on the Docs page by clicking various category buttons to expand and collapse sections.

Starting URL: https://playwright.dev/

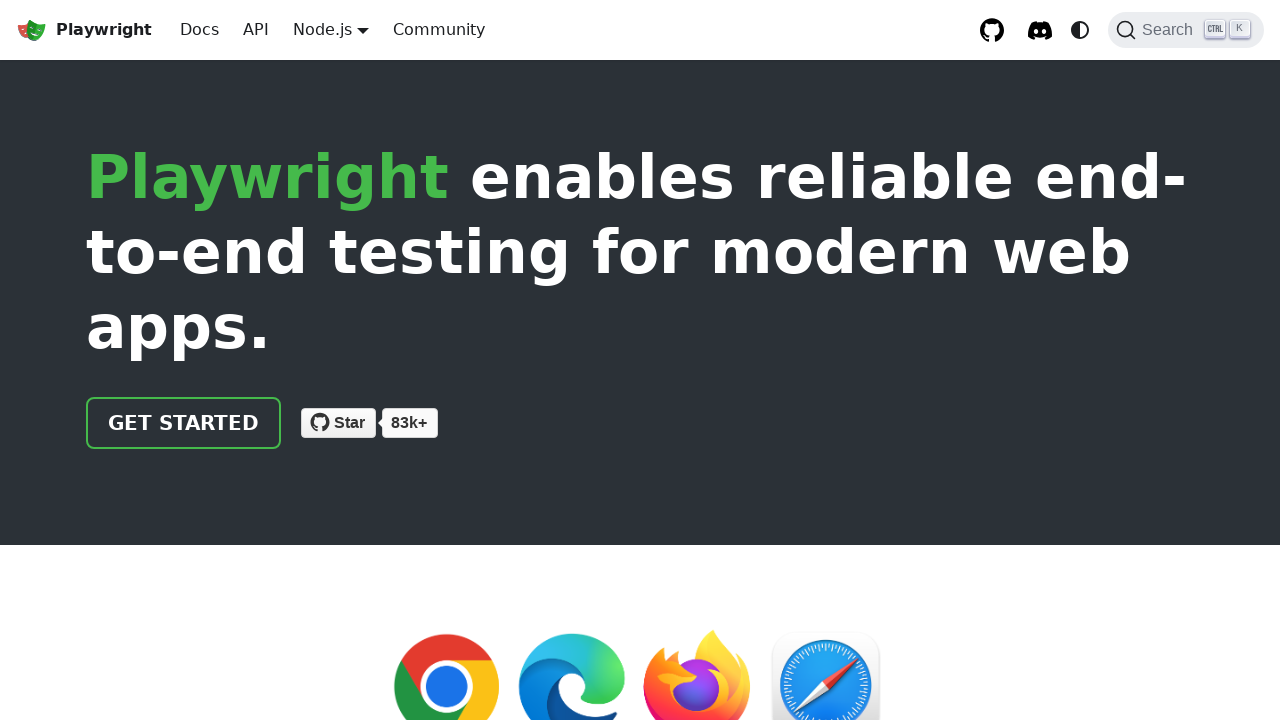

Clicked 'Get started' link to navigate to Docs page at (184, 423) on internal:role=link[name="Get started"i]
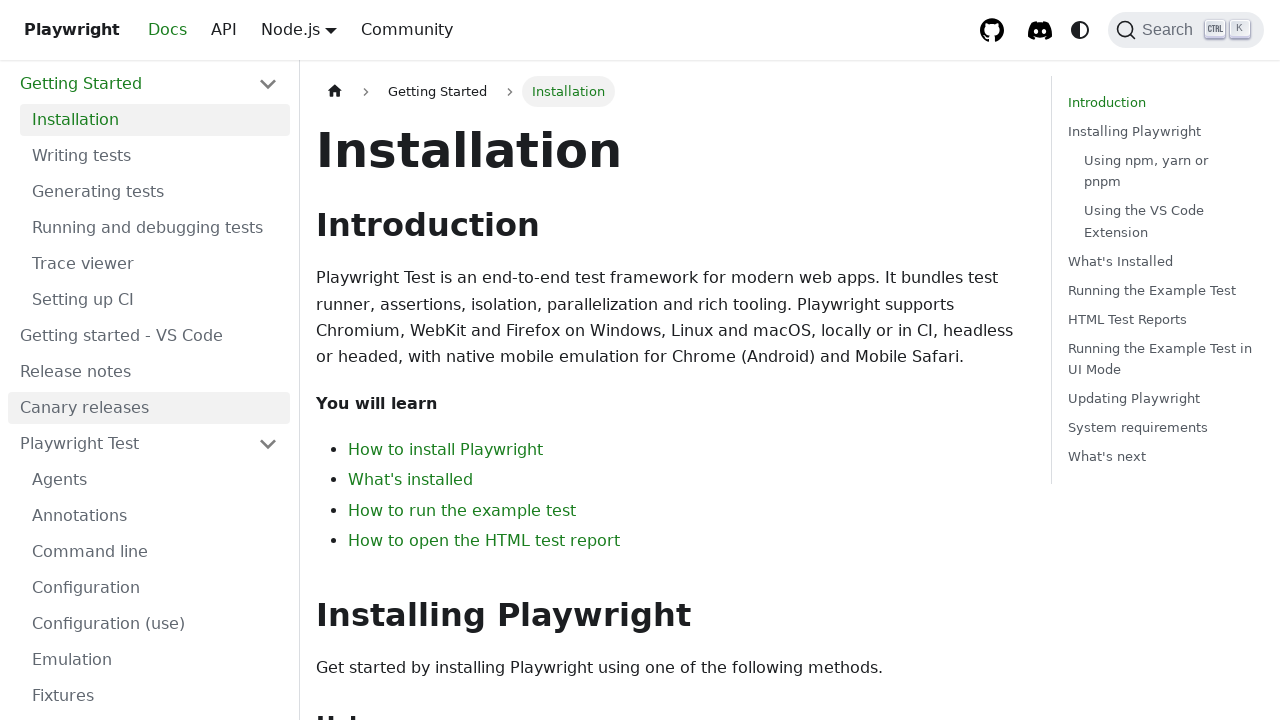

Expanded 'Playwright Test' sidebar category at (149, 444) on internal:role=button[name="Playwright Test"i]
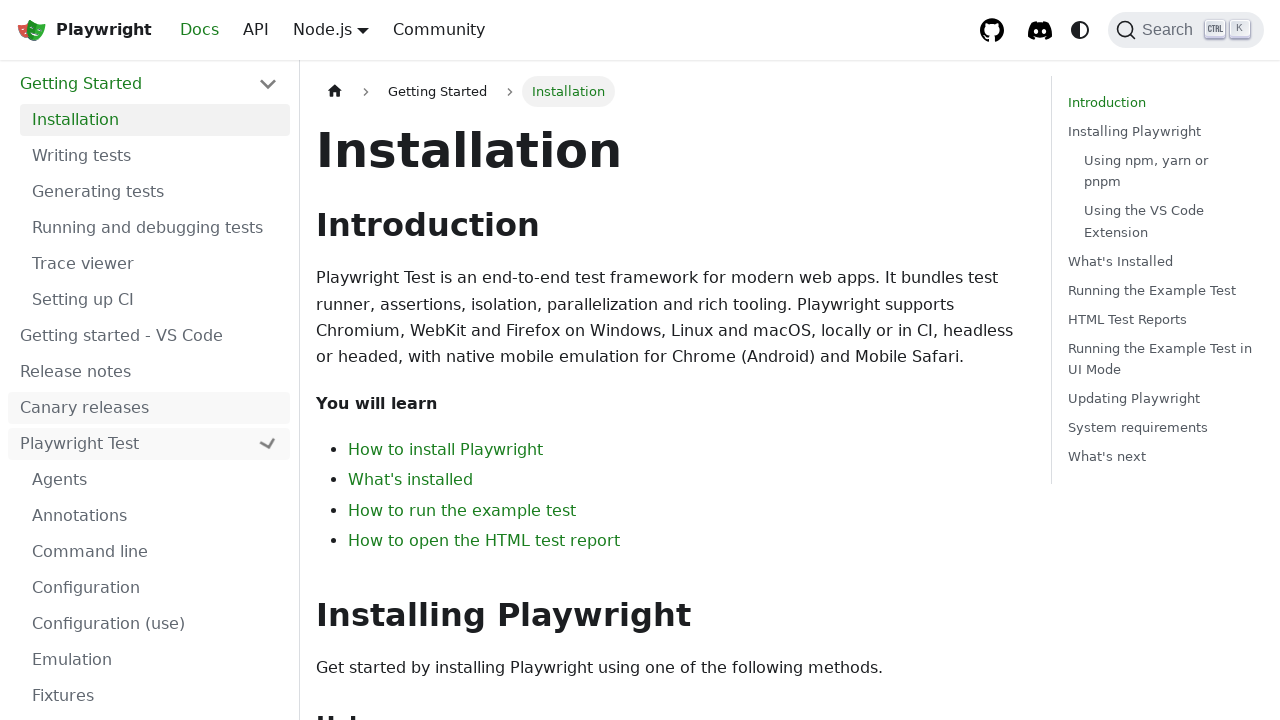

Expanded 'Getting Started' sidebar category at (149, 84) on internal:role=button[name="Getting Started"i]
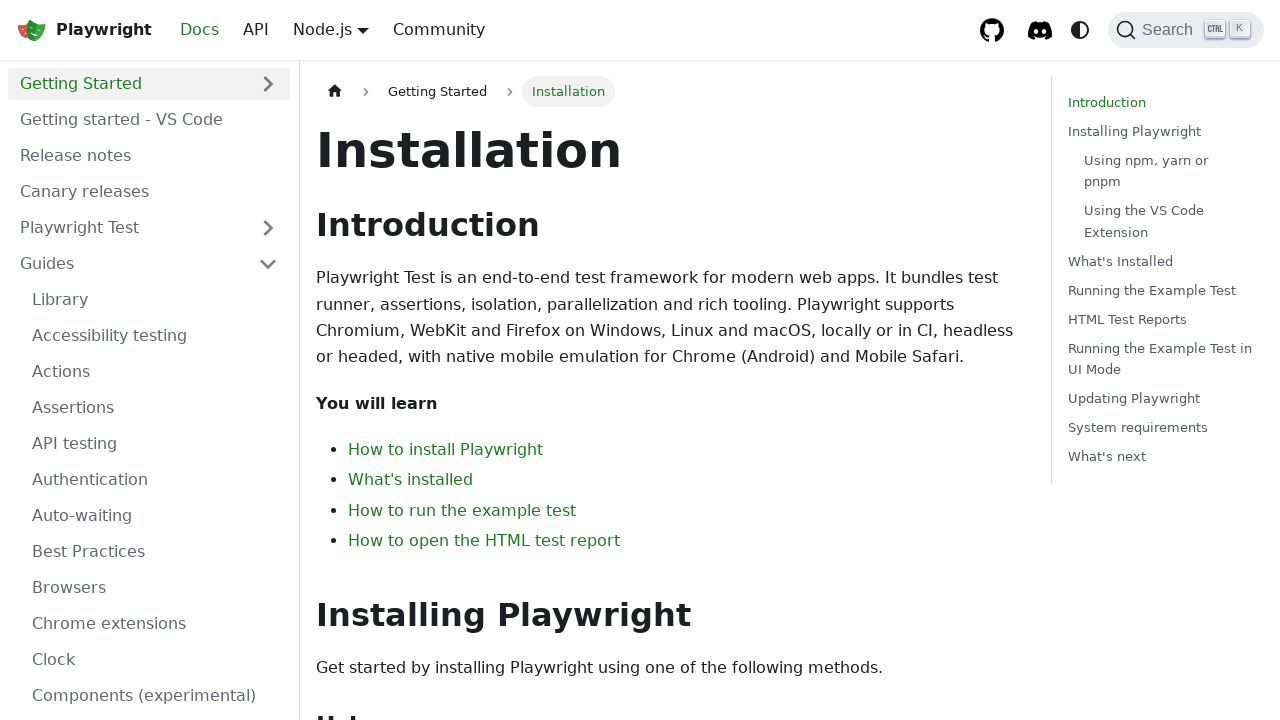

Expanded 'Guides' sidebar category at (149, 264) on internal:role=button[name="Guides"i]
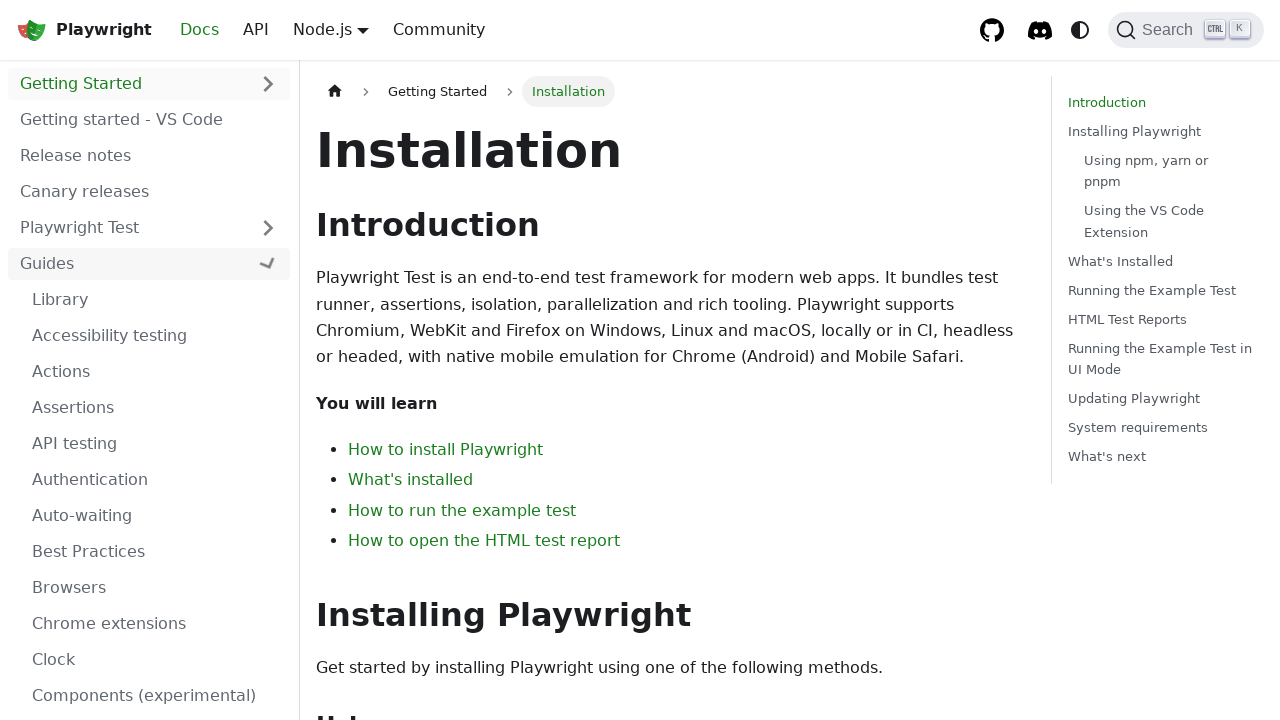

Expanded 'Integrations' sidebar category at (149, 340) on internal:role=button[name="Integrations"i]
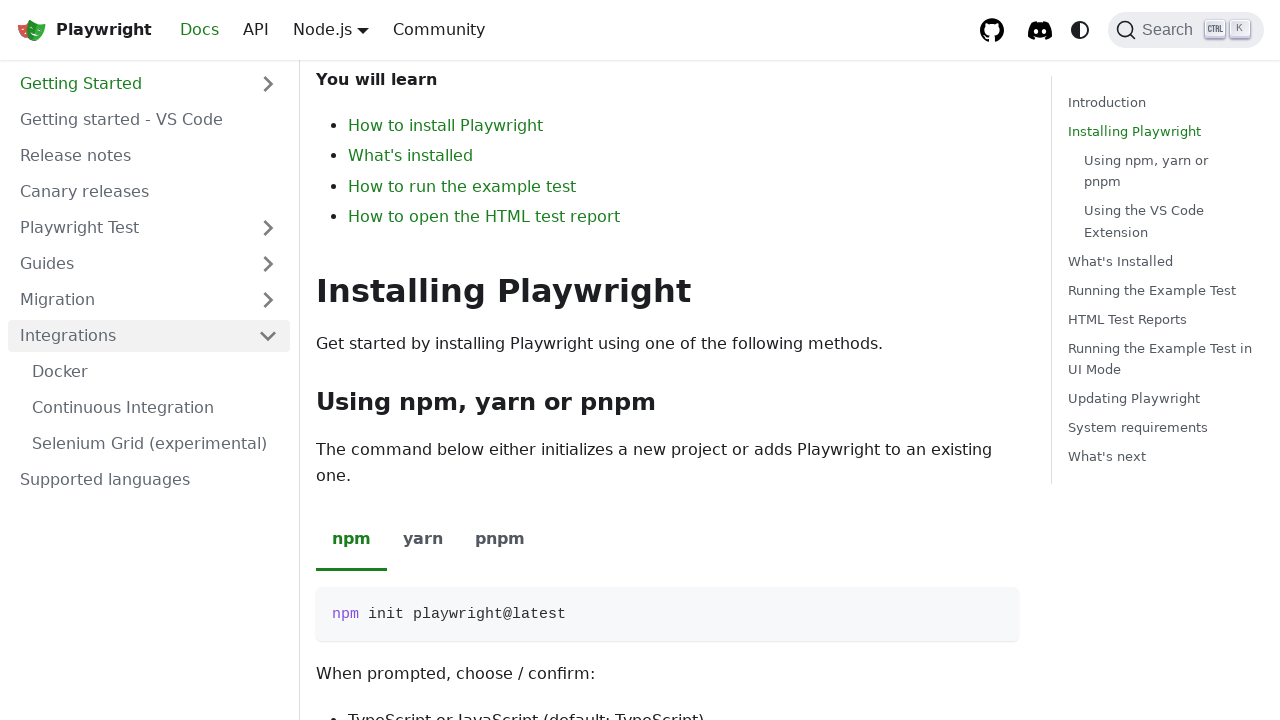

Expanded 'Migration' sidebar category at (149, 300) on internal:role=button[name="Migration"i]
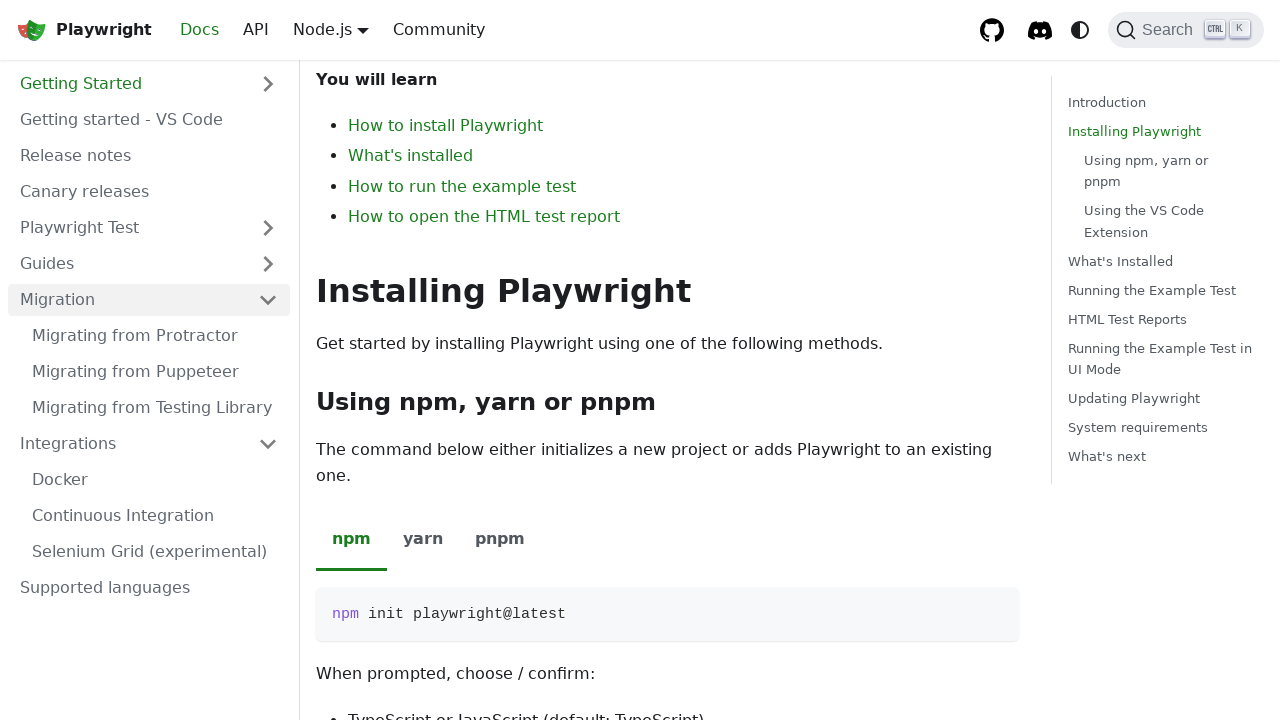

Collapsed 'Guides' sidebar category at (149, 264) on internal:role=button[name="Guides"i]
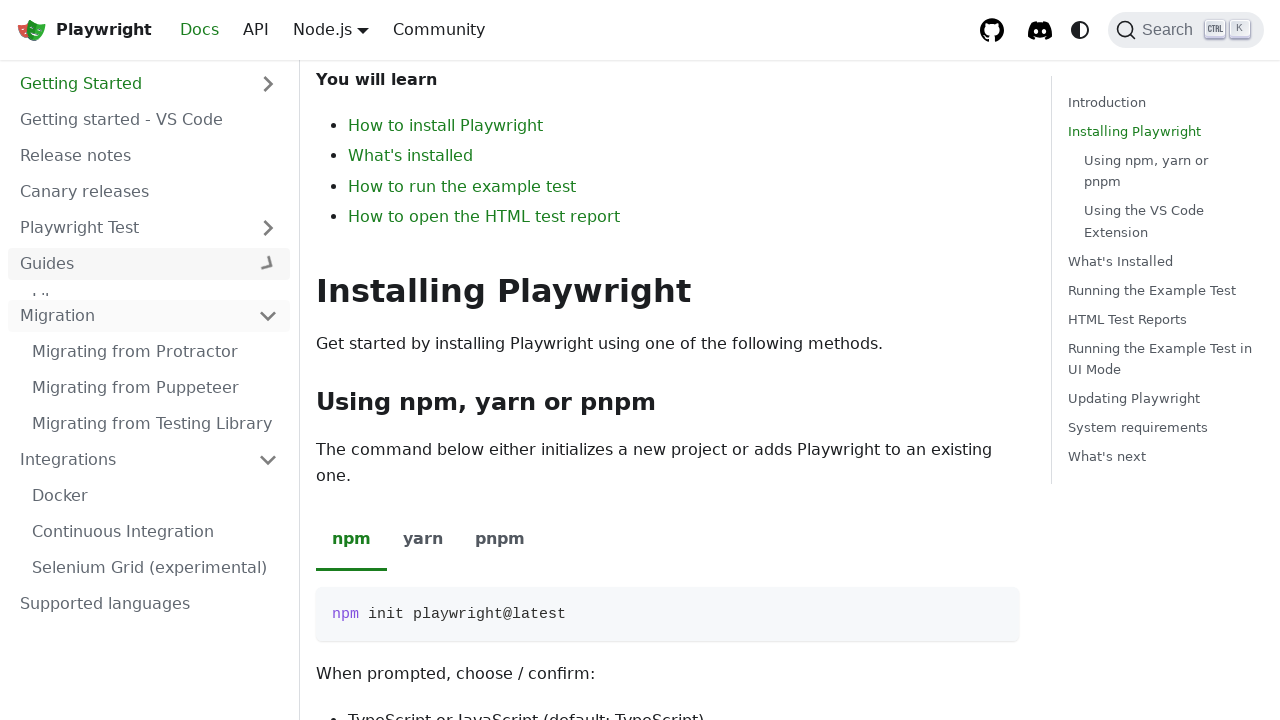

Collapsed 'Integrations' sidebar category at (149, 552) on internal:role=button[name="Integrations"i]
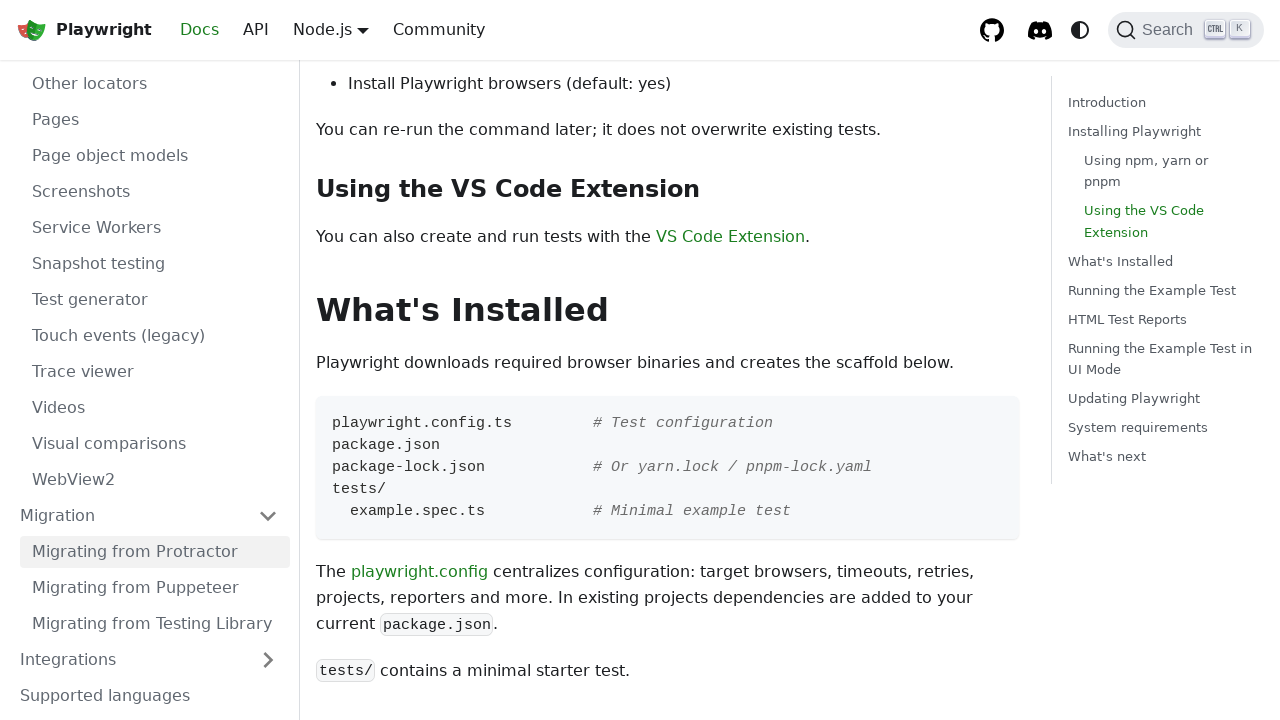

Collapsed 'Migration' sidebar category at (149, 516) on internal:role=button[name="Migration"i]
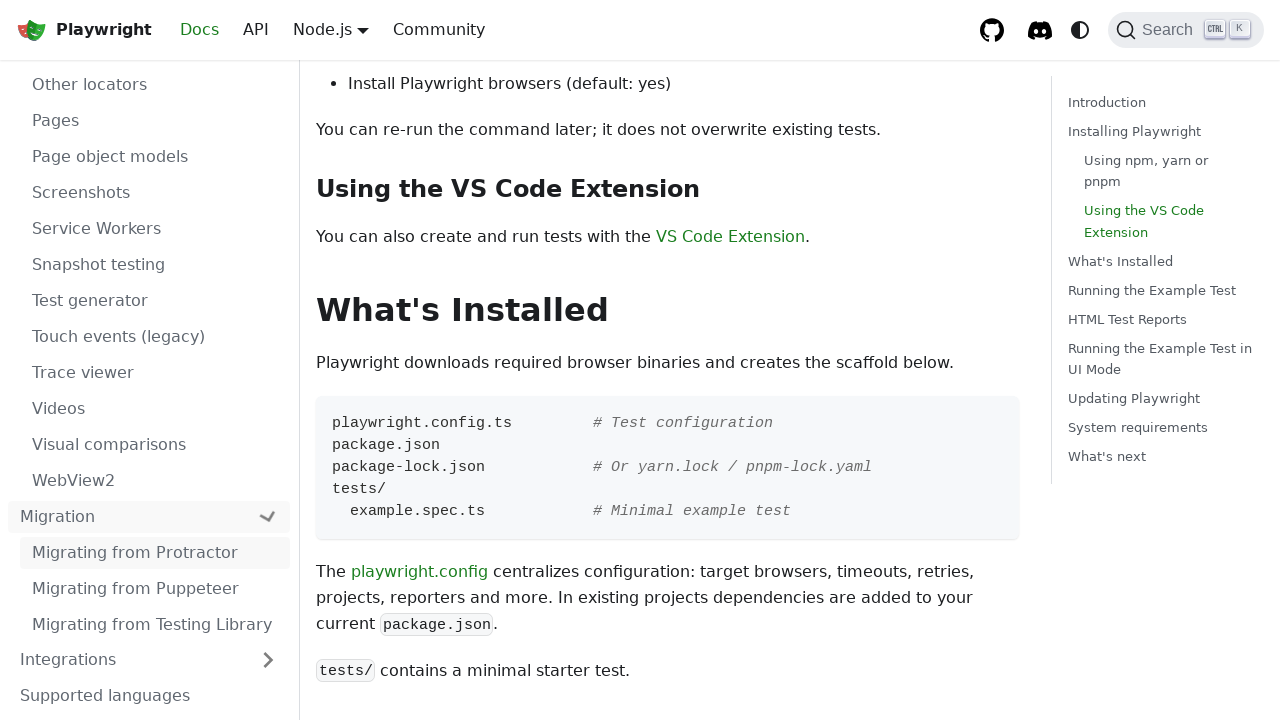

Re-expanded 'Guides' sidebar category at (149, 264) on internal:role=button[name="Guides"i]
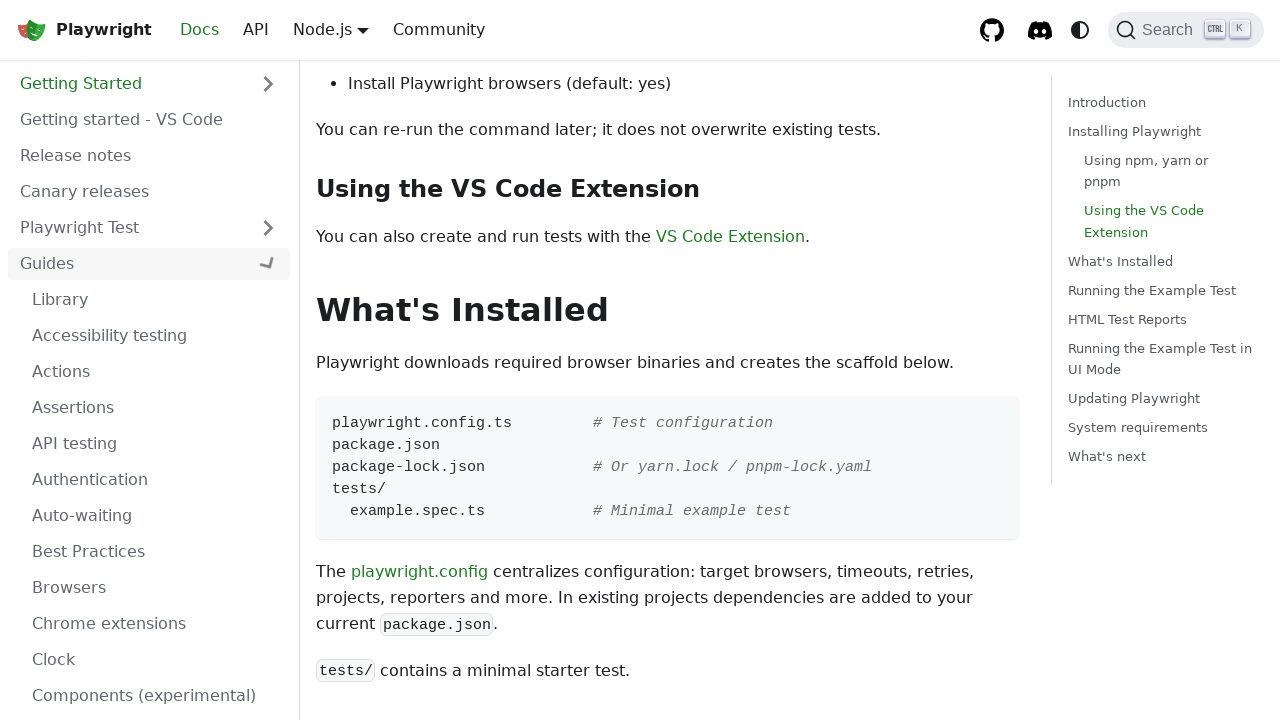

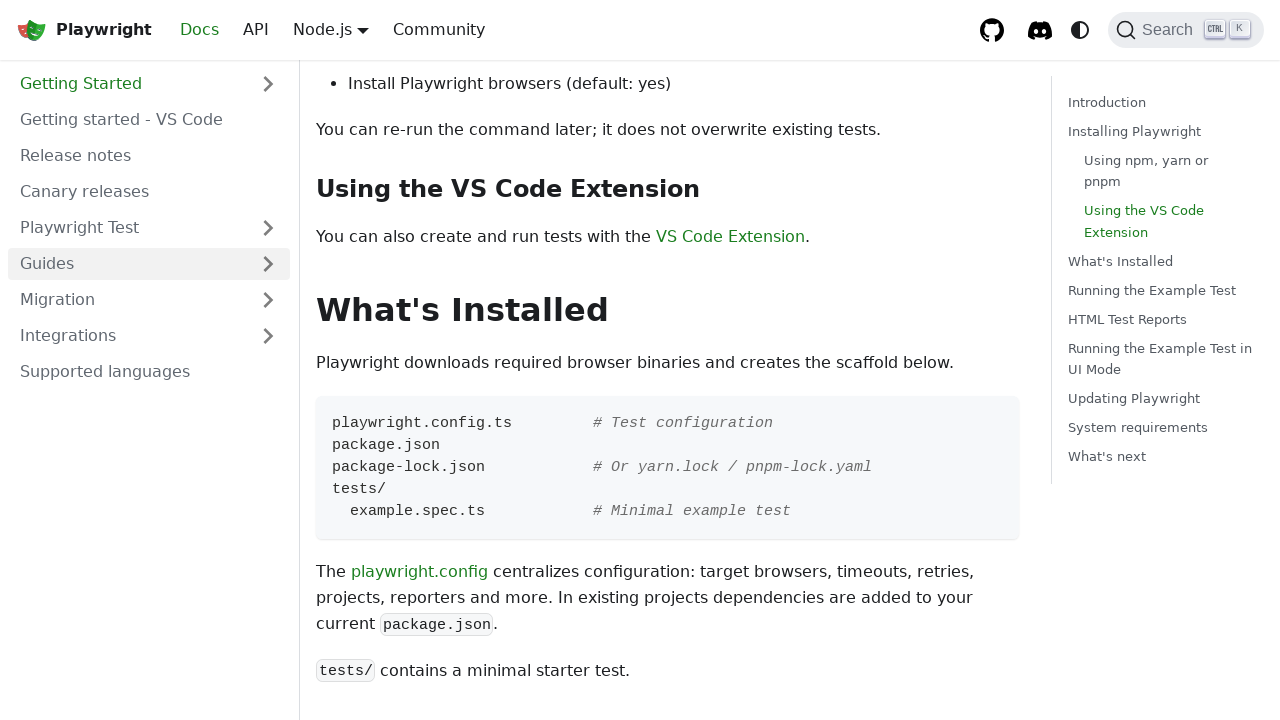